Tests jQuery UI Selectable demo page by navigating to it and switching to the demo iframe

Starting URL: https://jqueryui.com/

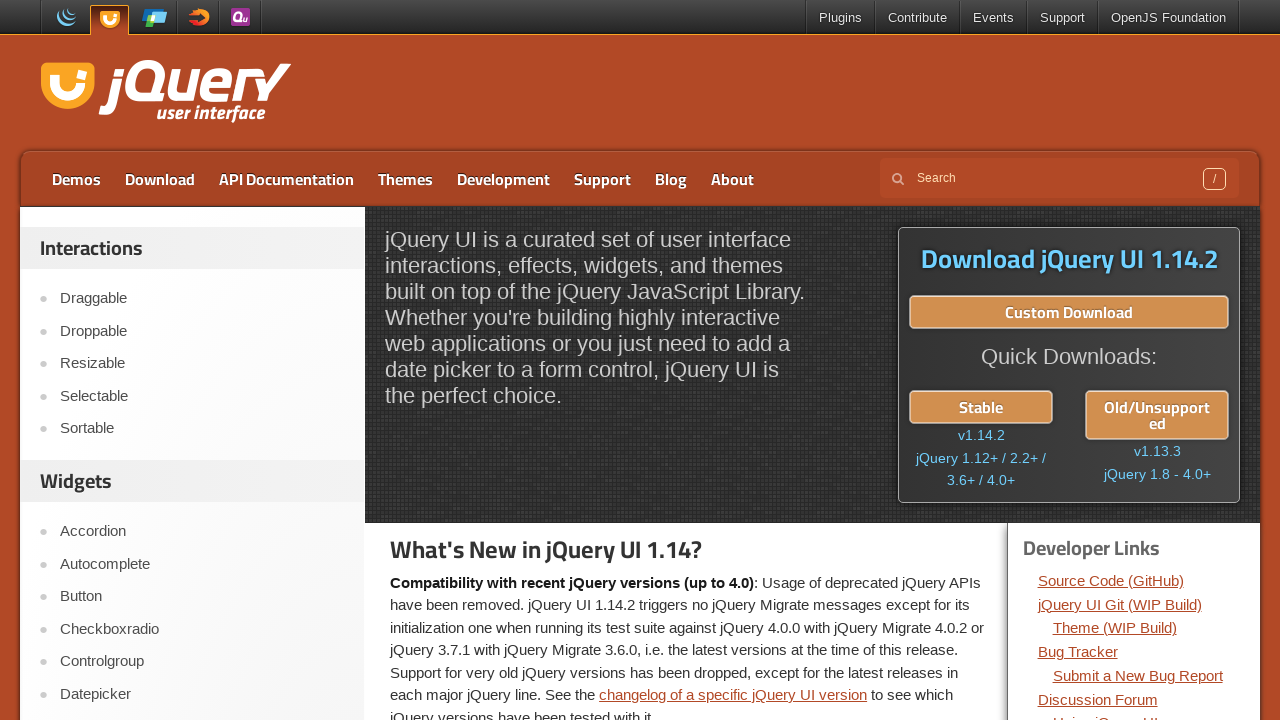

Clicked on Selectable link at (202, 396) on xpath=//a[text()='Selectable']
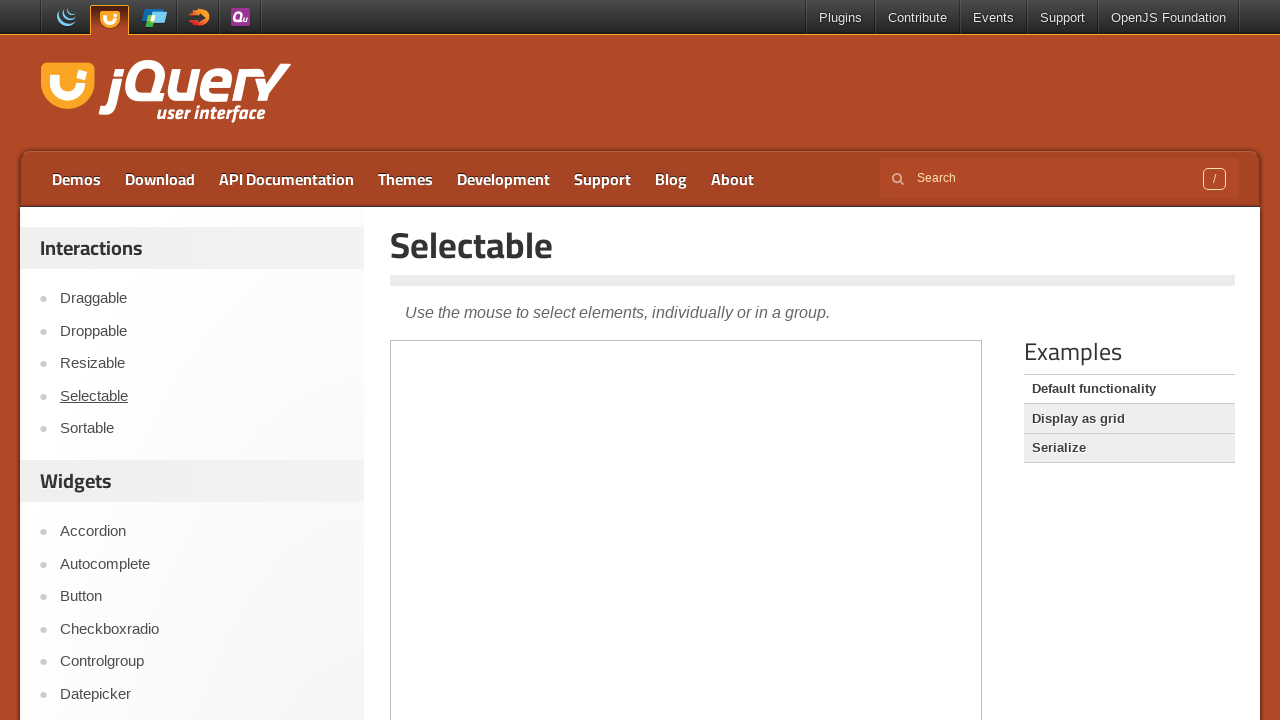

Demo iframe loaded
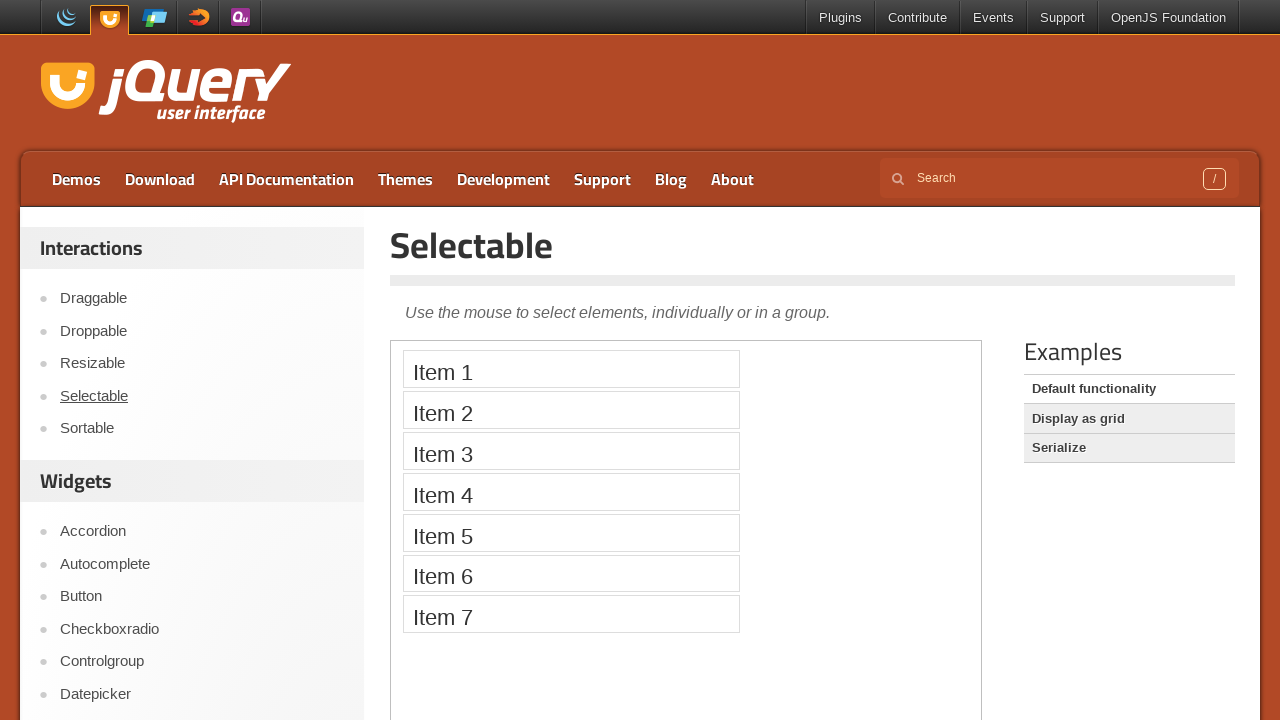

Switched to demo iframe context
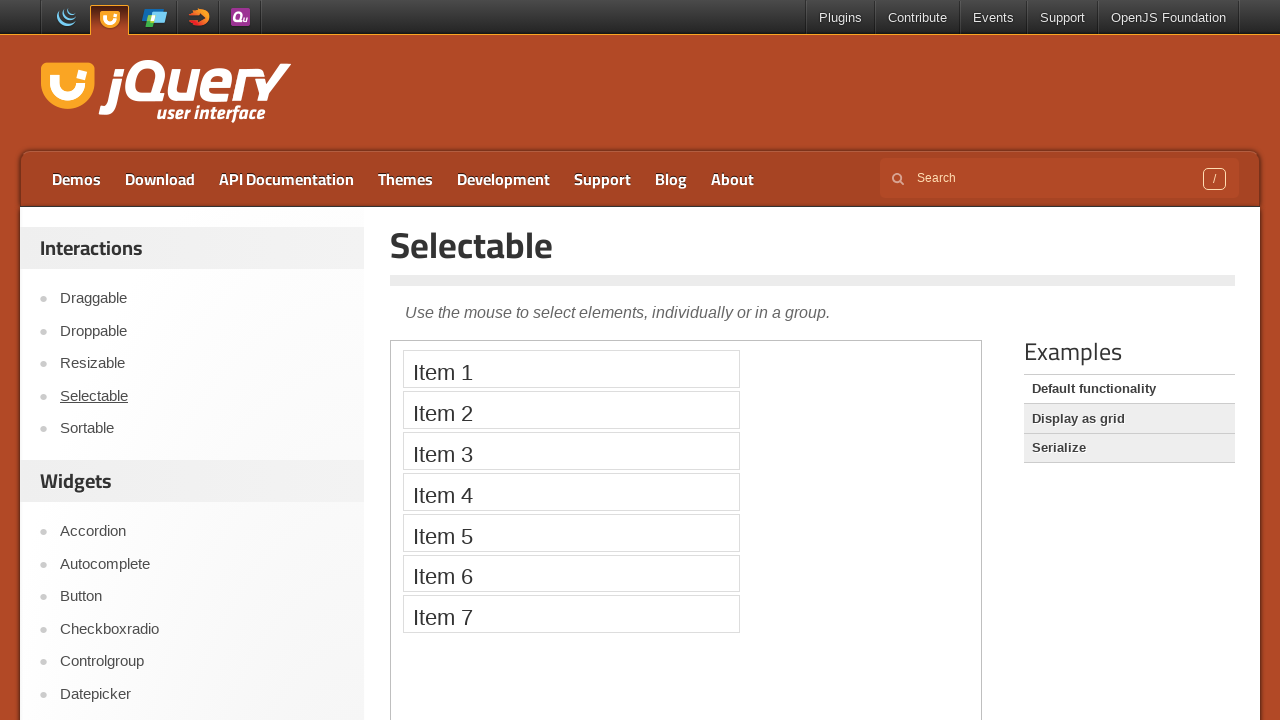

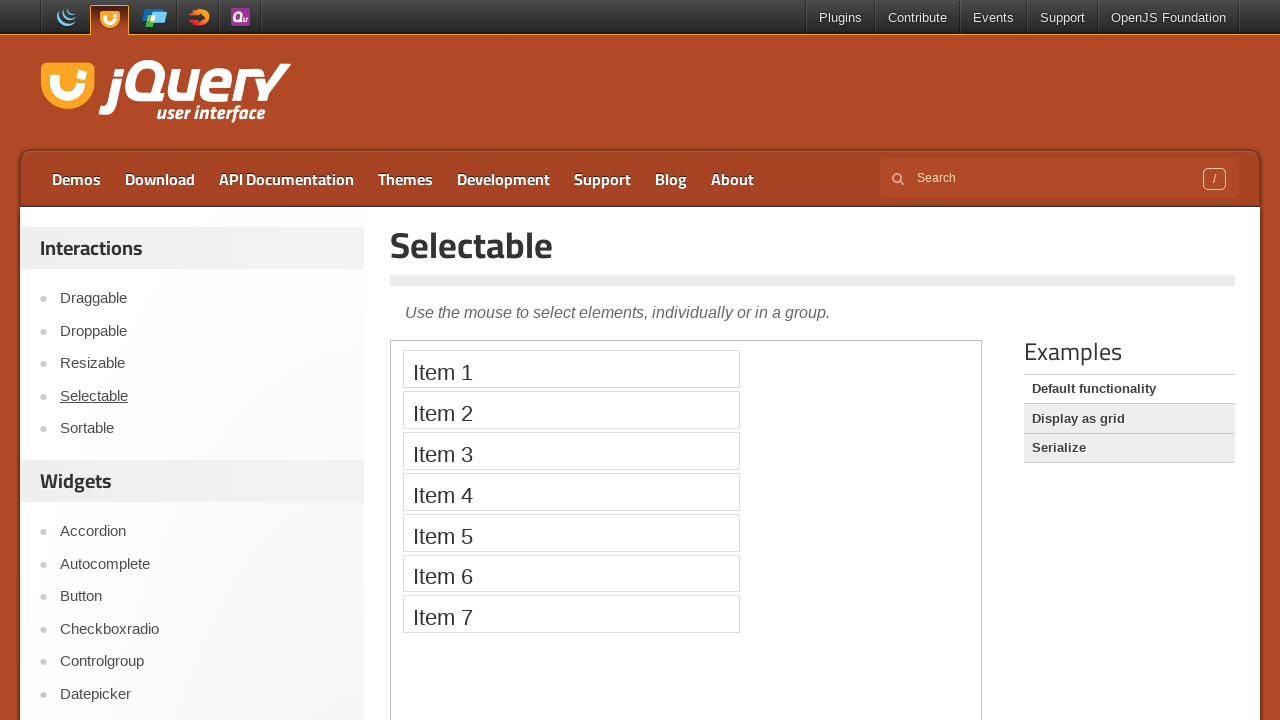